Tests registration form submission by filling in first name, last name, and email fields, then verifying the success message

Starting URL: http://suninjuly.github.io/registration1.html

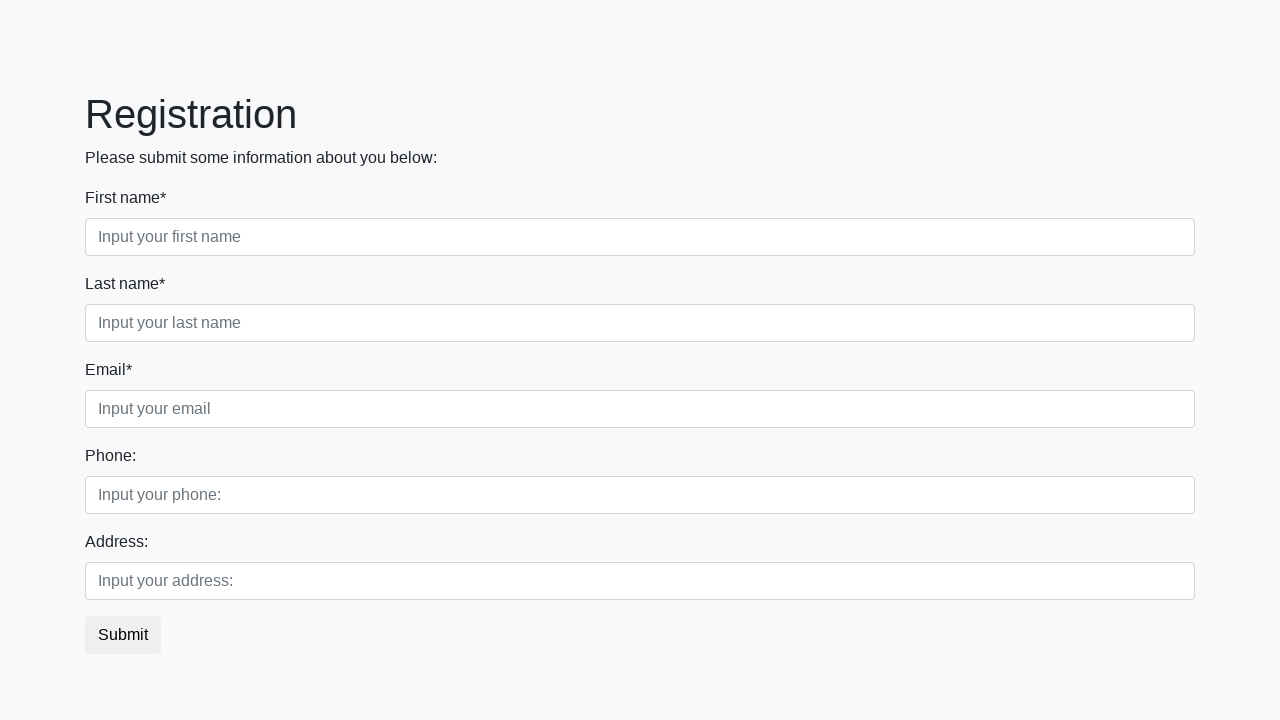

Filled first name field with 'Ivan' on .first_block .form-control.first
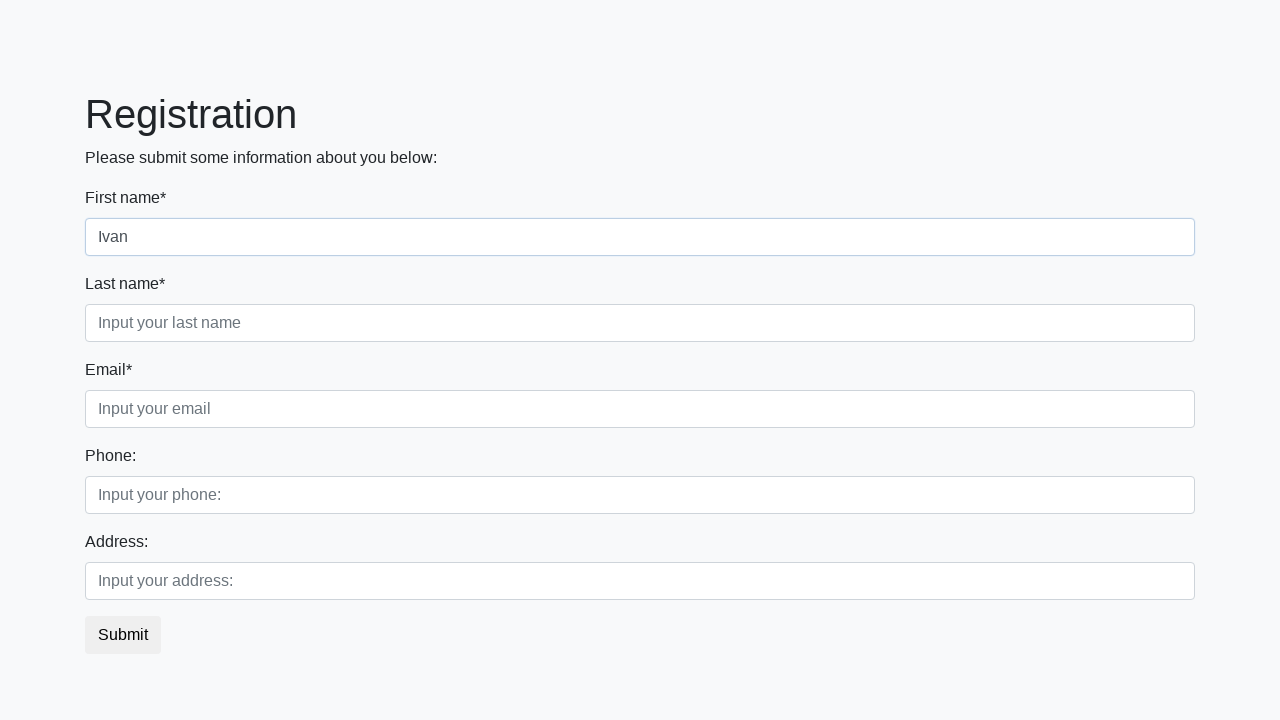

Filled last name field with 'Demidov' on .first_block .form-control.second
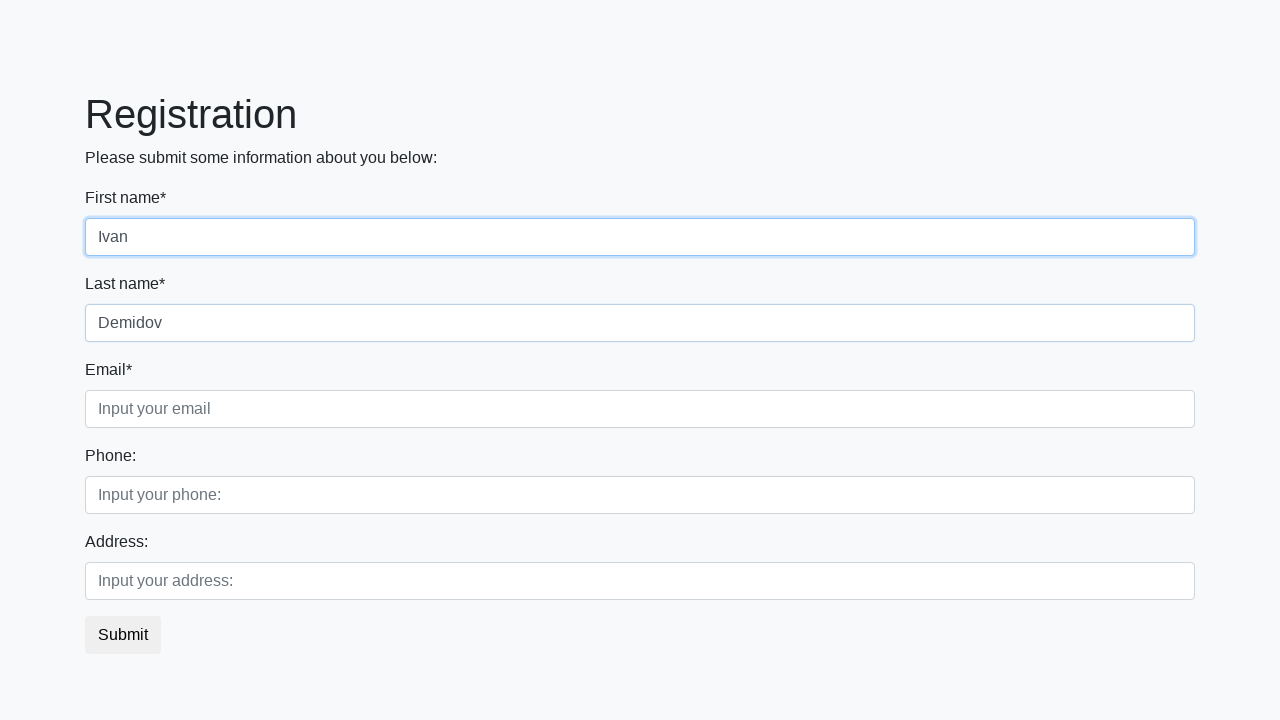

Filled email field with 'Demidov@mail.ru' on .first_block .form-control.third
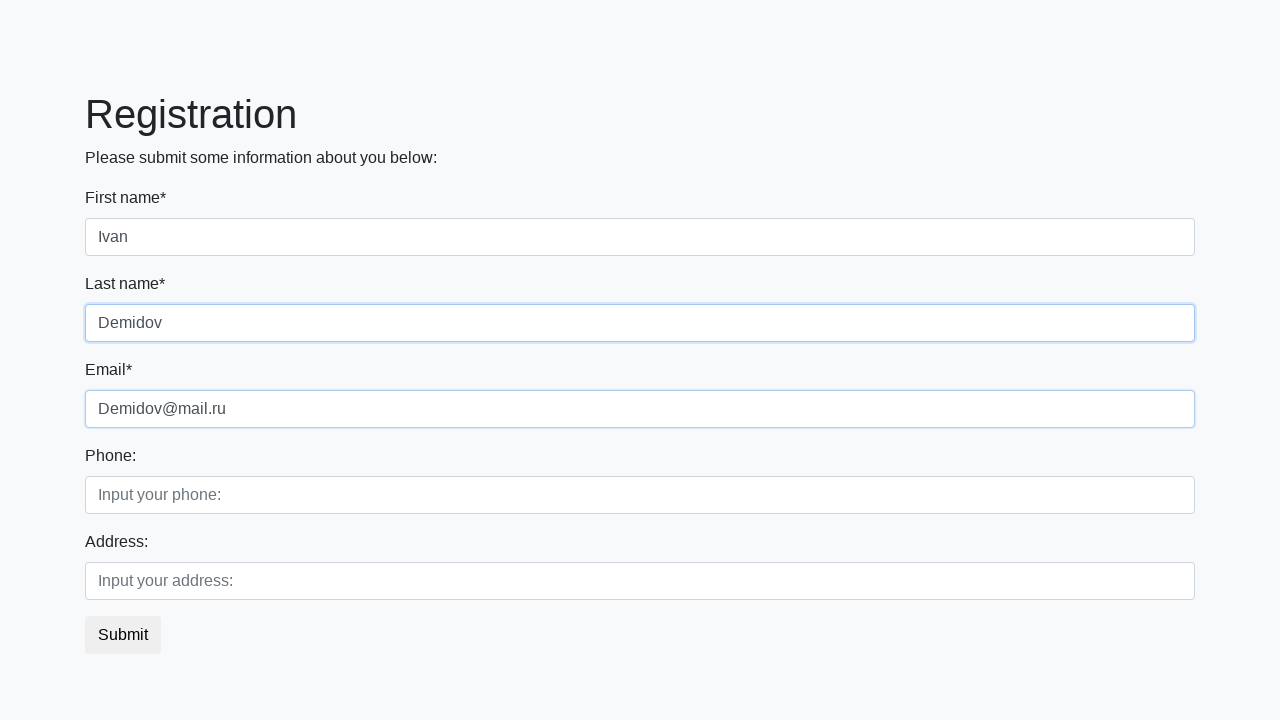

Clicked submit button to submit registration form at (123, 635) on button.btn
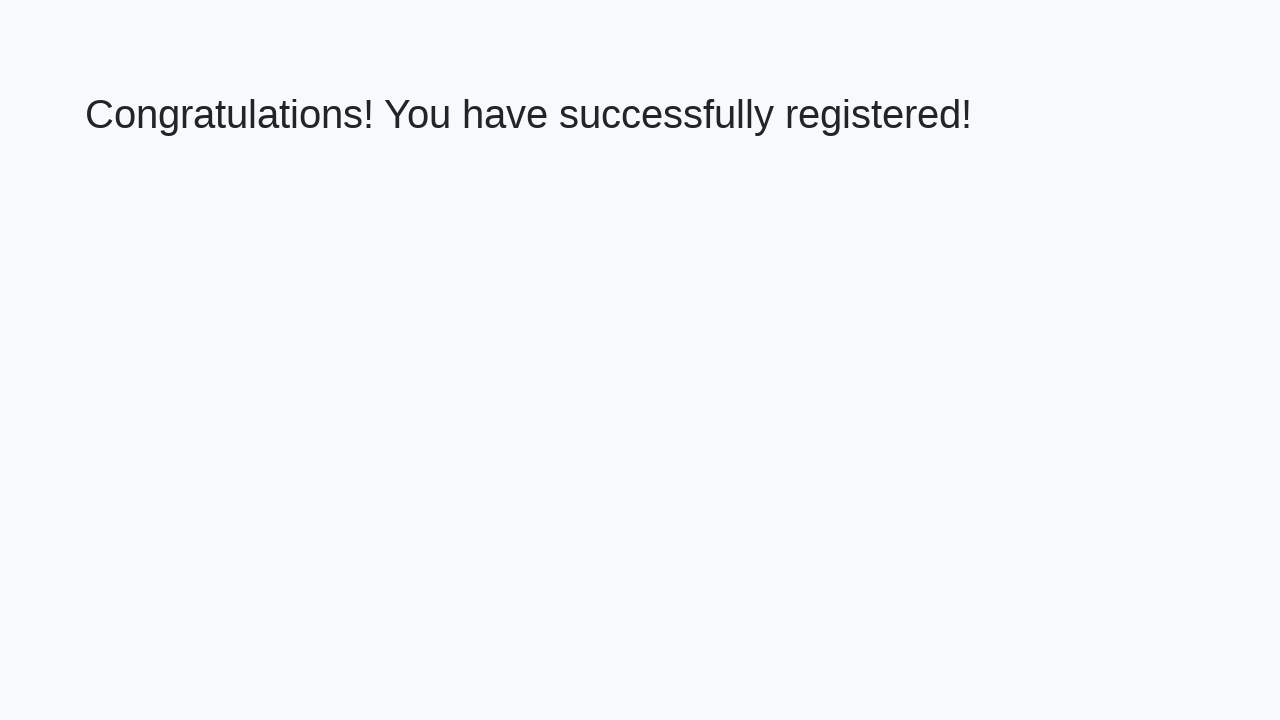

Success message displayed - h1 element loaded
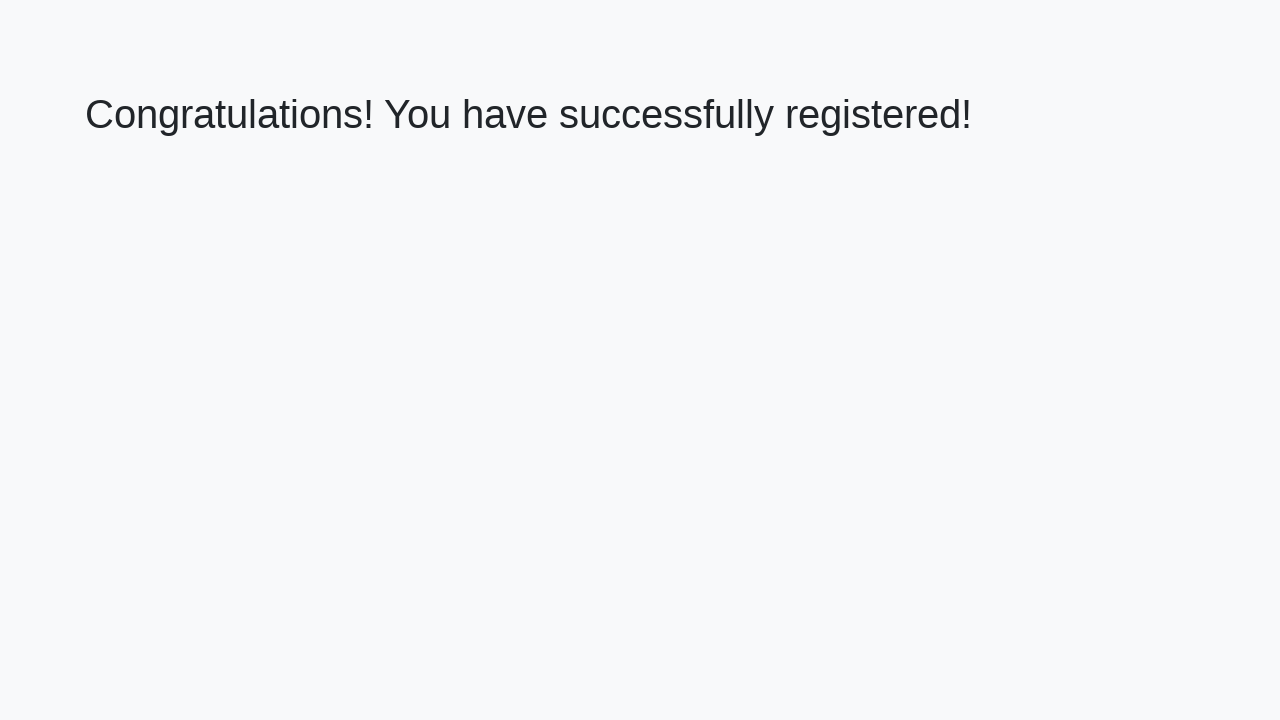

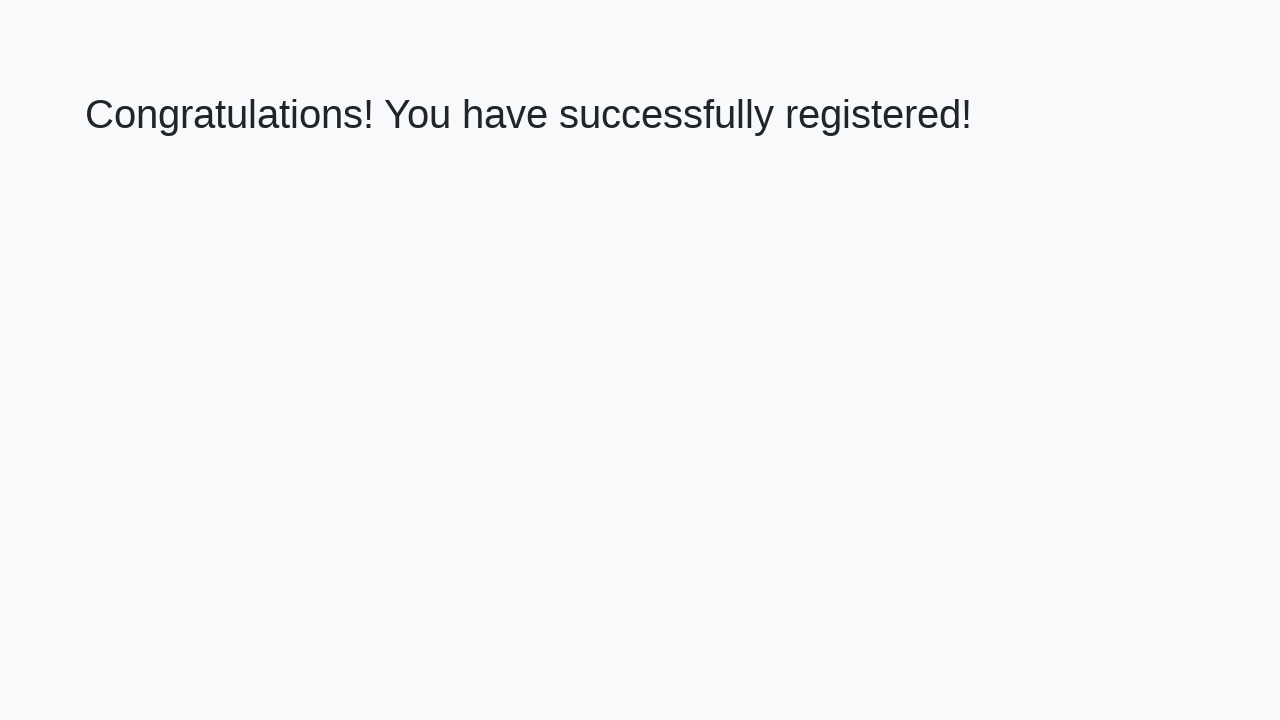